Tests that other controls are hidden when editing a todo item

Starting URL: https://demo.playwright.dev/todomvc

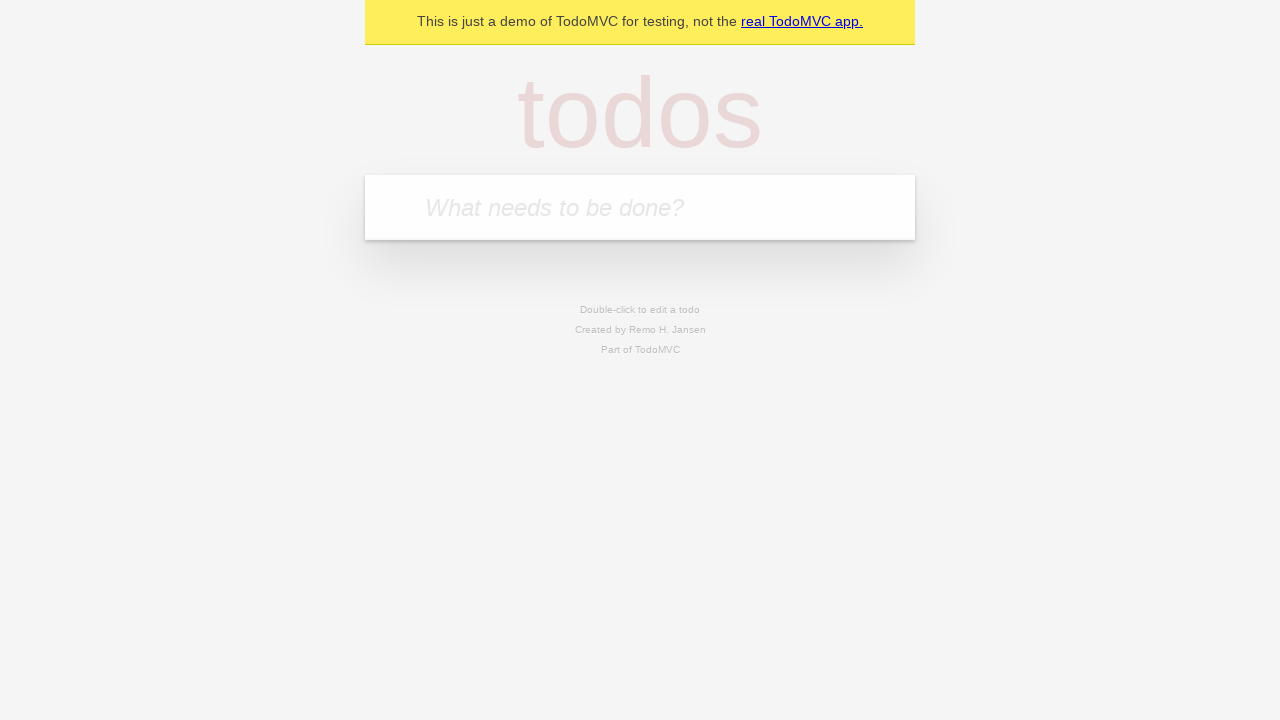

Filled todo input with 'buy some cheese' on internal:attr=[placeholder="What needs to be done?"i]
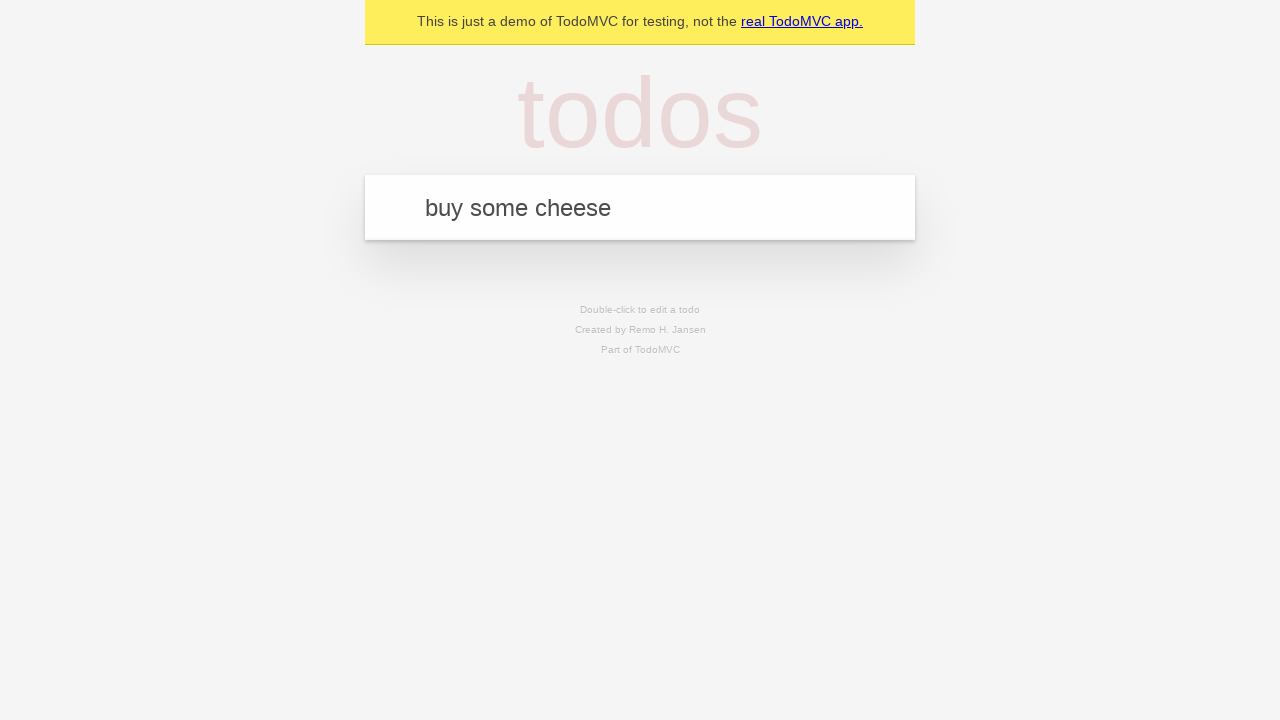

Pressed Enter to create first todo on internal:attr=[placeholder="What needs to be done?"i]
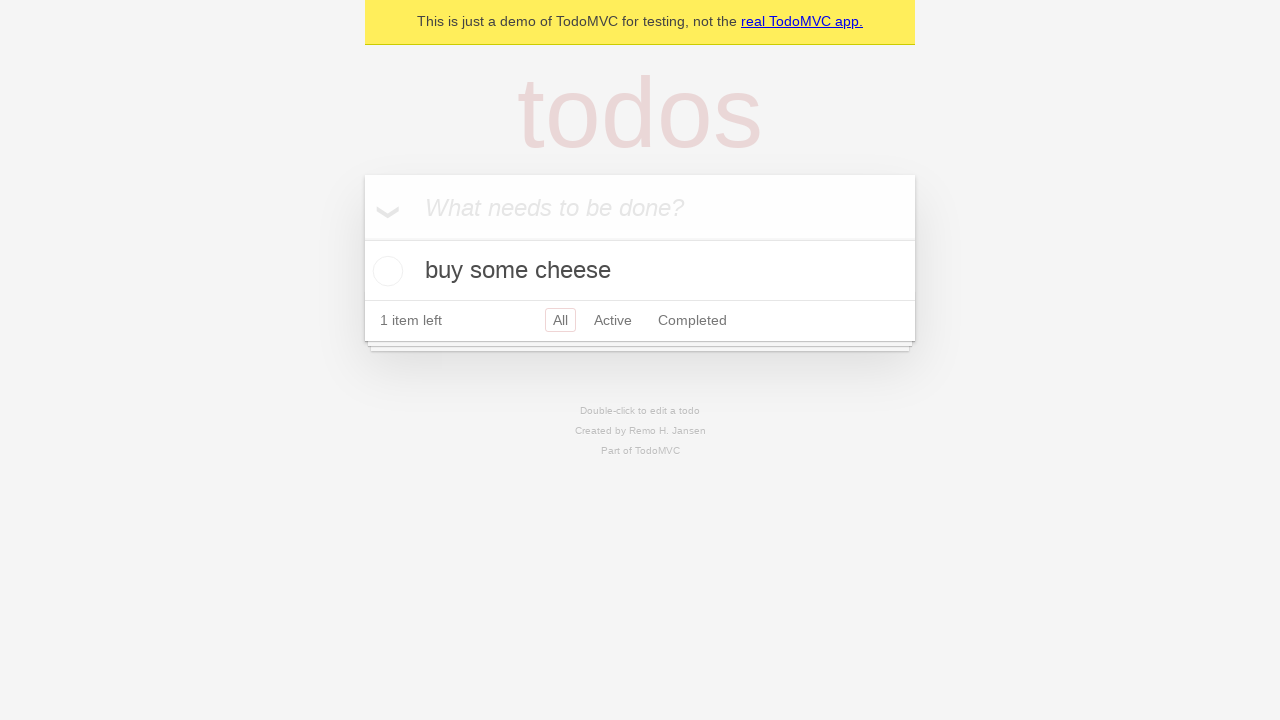

Filled todo input with 'feed the cat' on internal:attr=[placeholder="What needs to be done?"i]
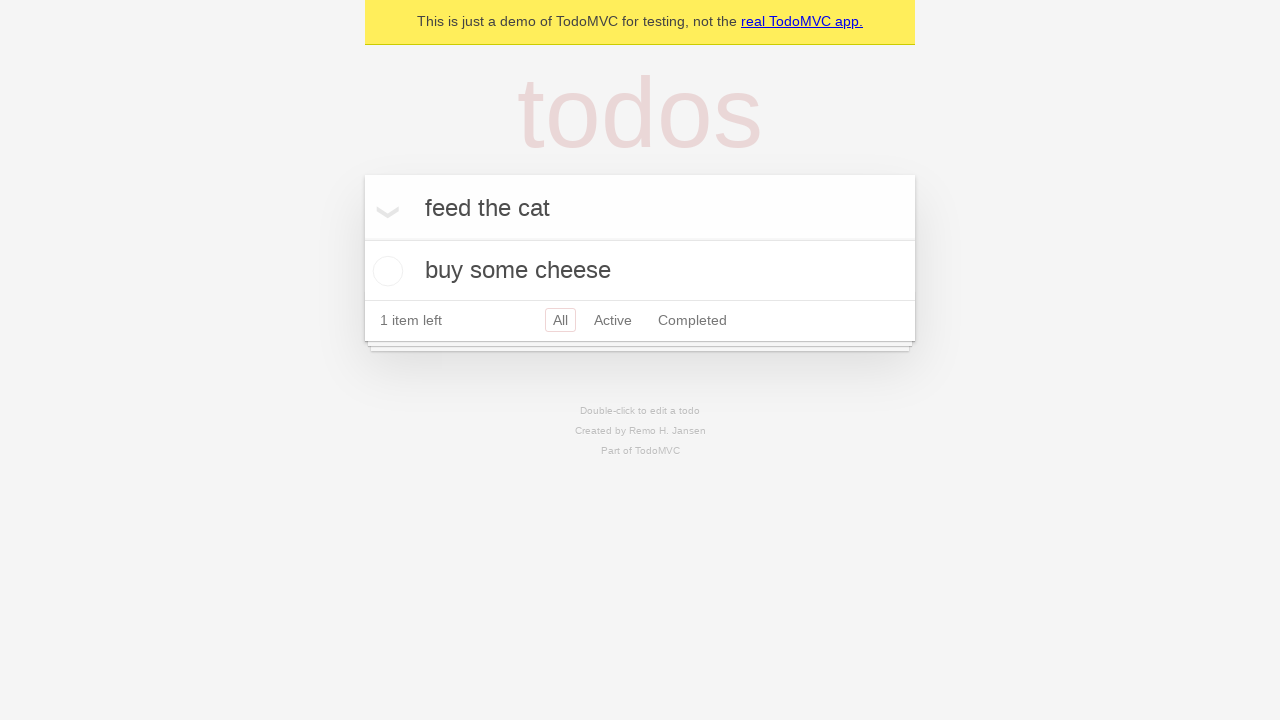

Pressed Enter to create second todo on internal:attr=[placeholder="What needs to be done?"i]
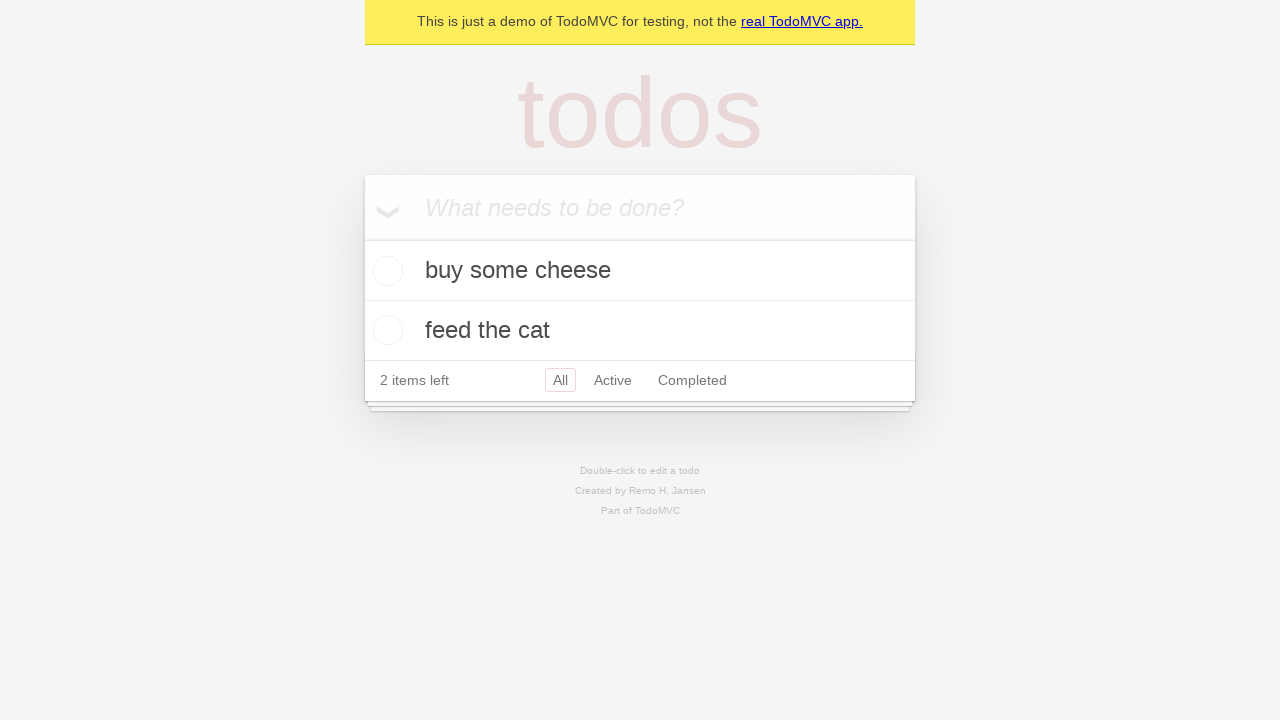

Filled todo input with 'book a doctors appointment' on internal:attr=[placeholder="What needs to be done?"i]
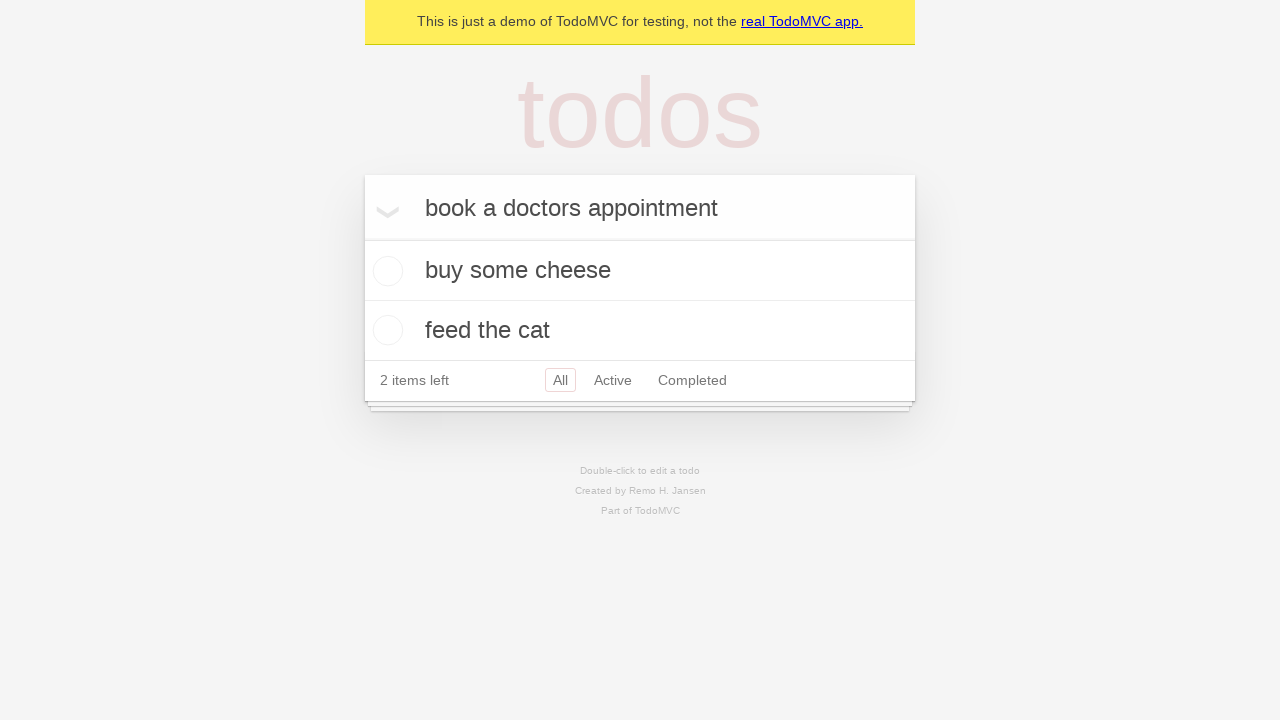

Pressed Enter to create third todo on internal:attr=[placeholder="What needs to be done?"i]
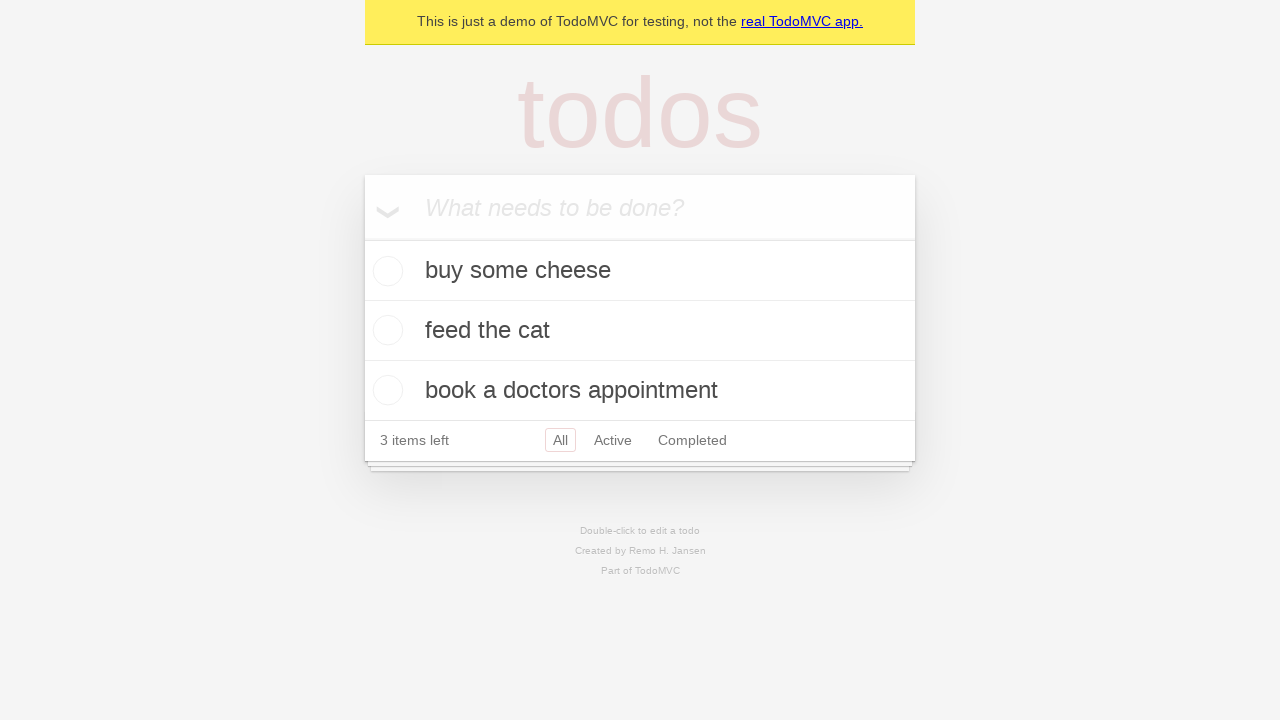

All three todos have been created and are visible
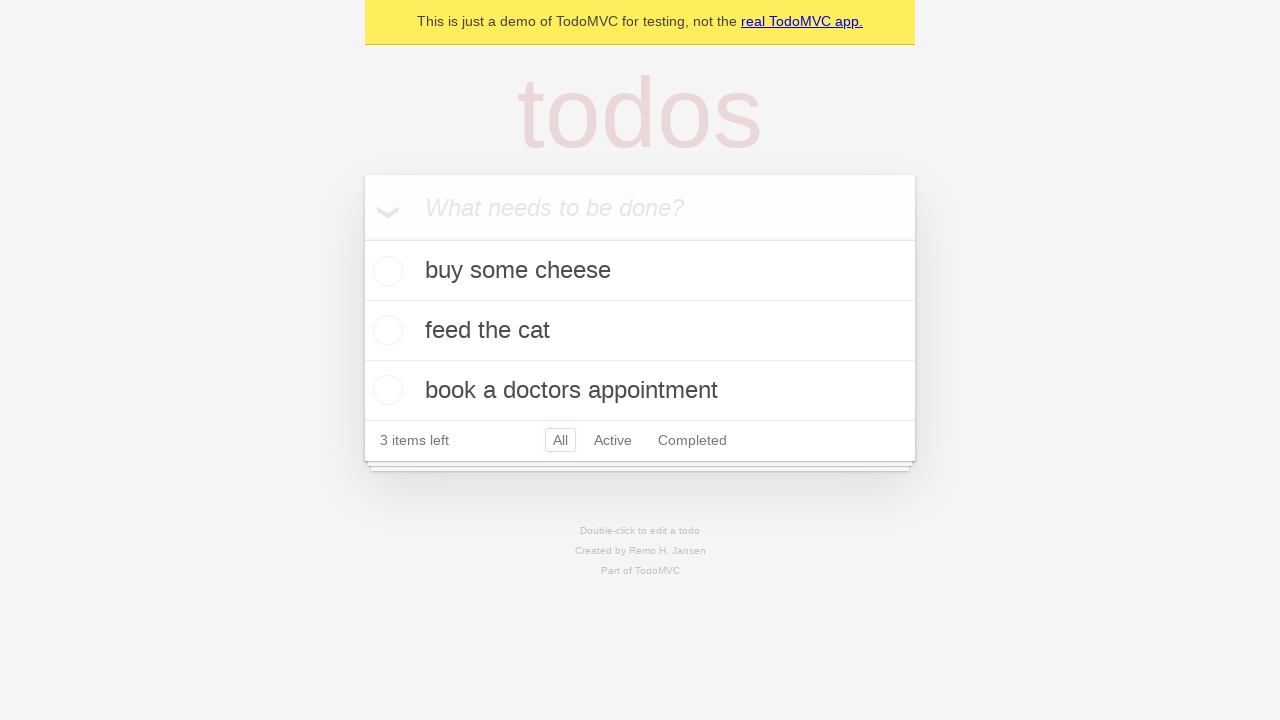

Selected second todo item
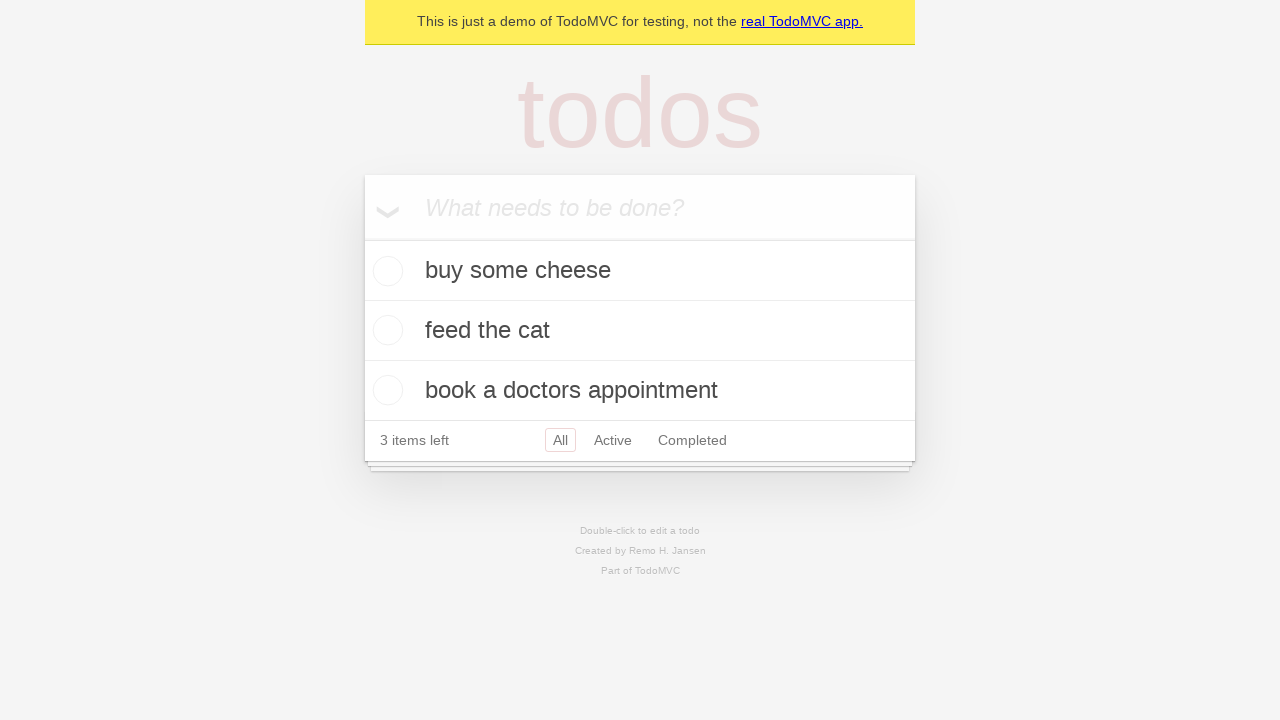

Double clicked todo item to enter edit mode at (640, 331) on internal:testid=[data-testid="todo-item"s] >> nth=1
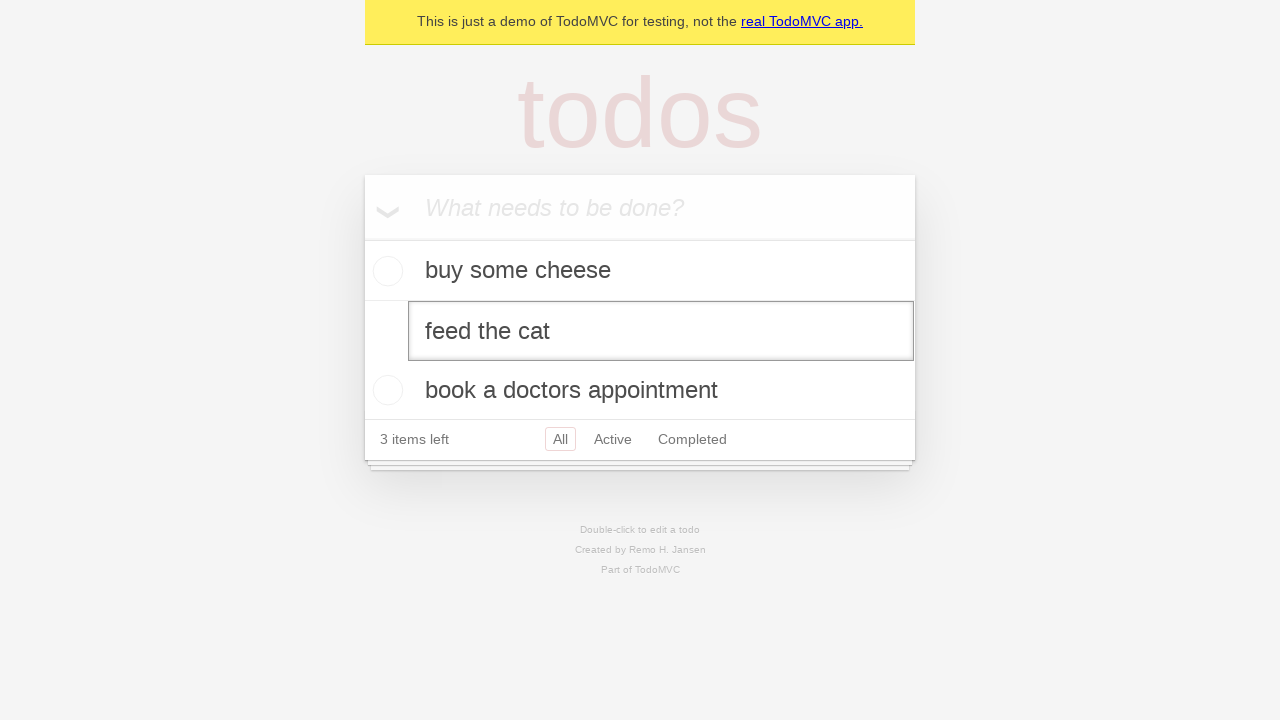

Edit input field appeared, other controls should be hidden
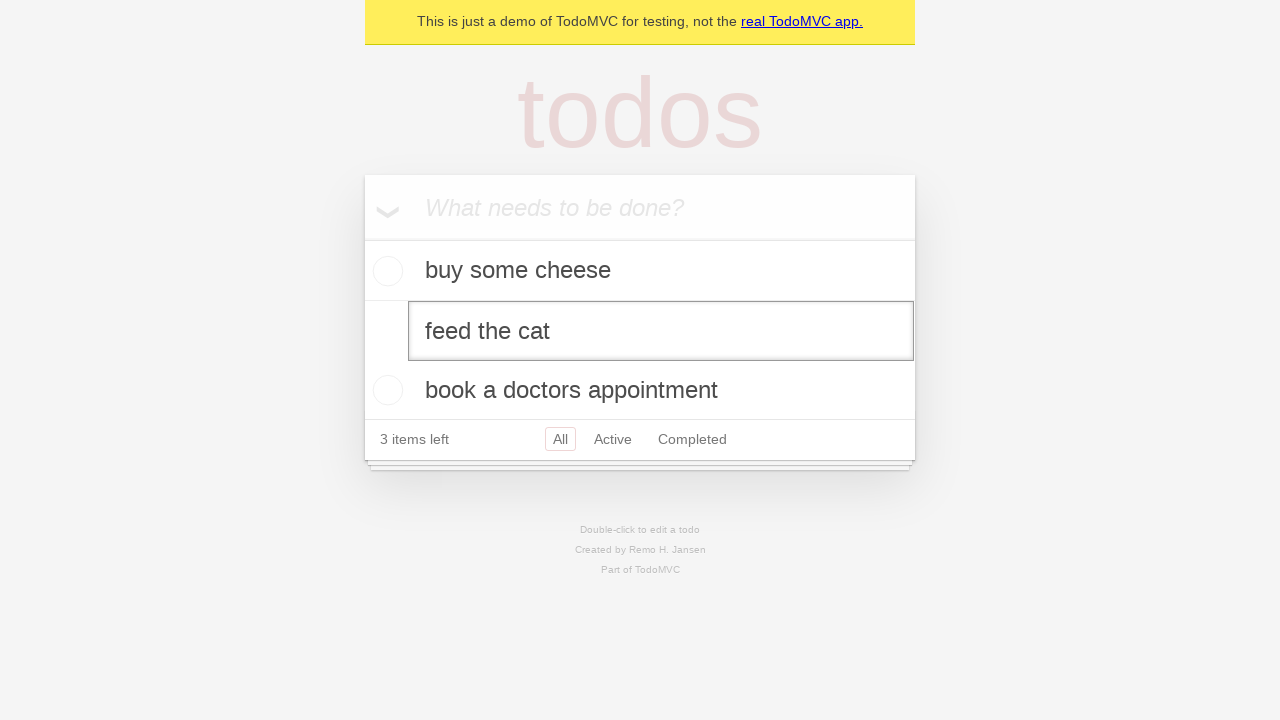

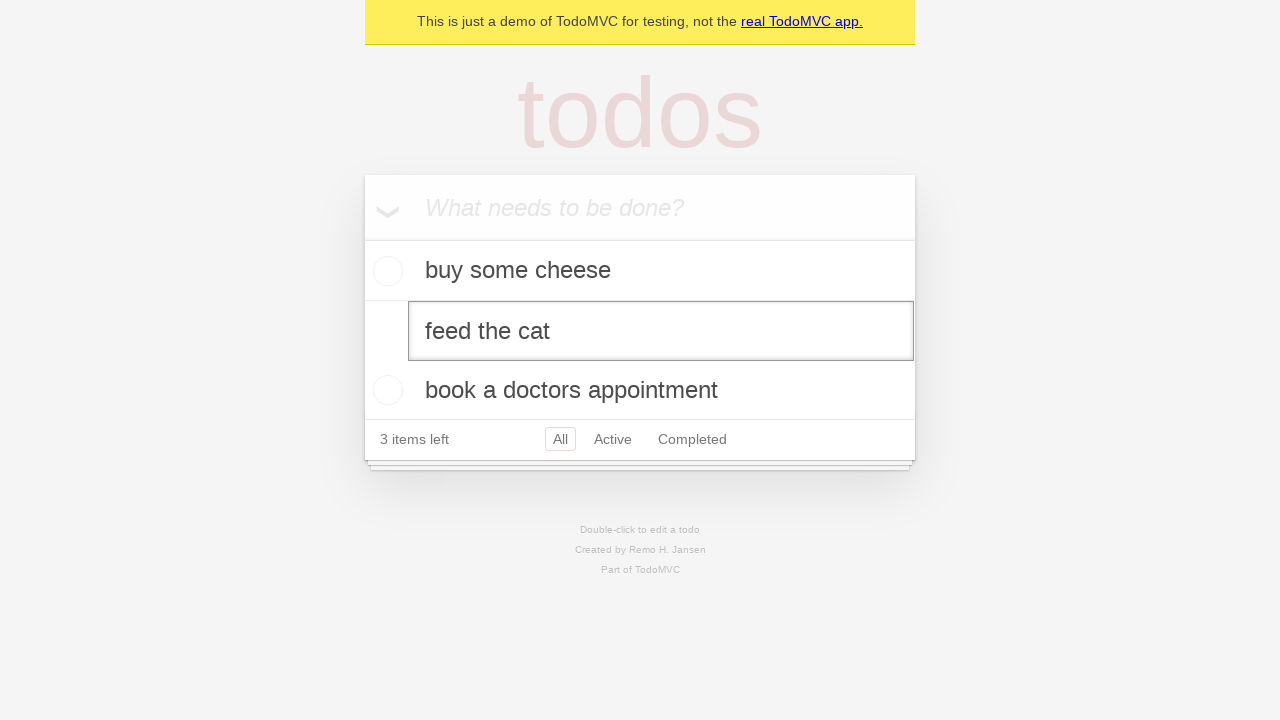